Tests handling multiple elements by clicking on list items and checking all checkboxes in a group

Starting URL: https://techglobal-training.com/frontend

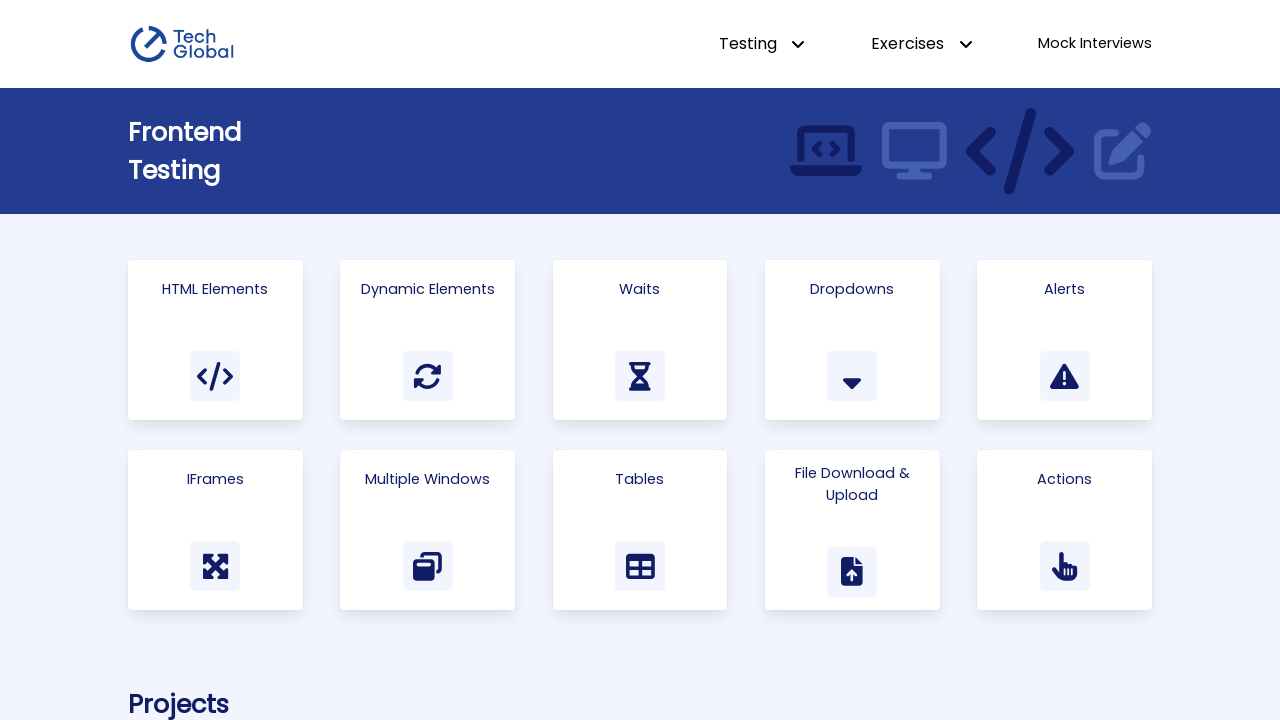

Clicked on HTML Elements link at (215, 340) on a:has-text("HTML Elements")
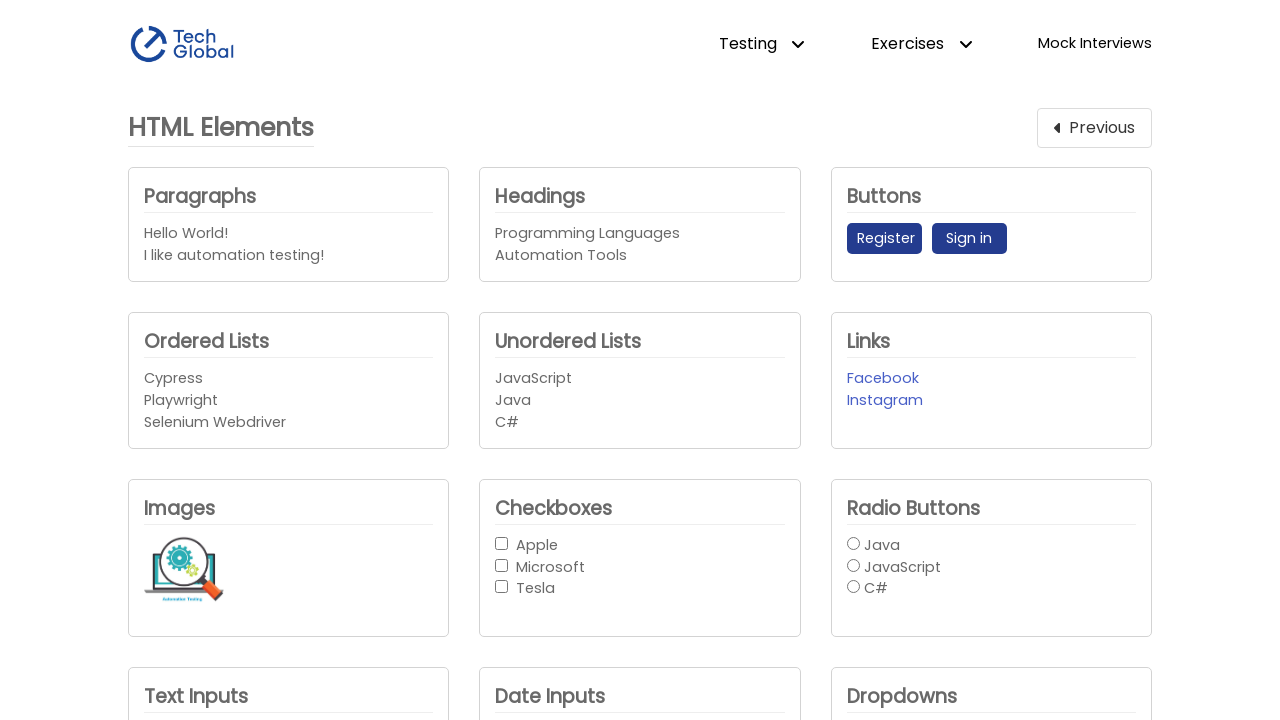

Located unordered list items
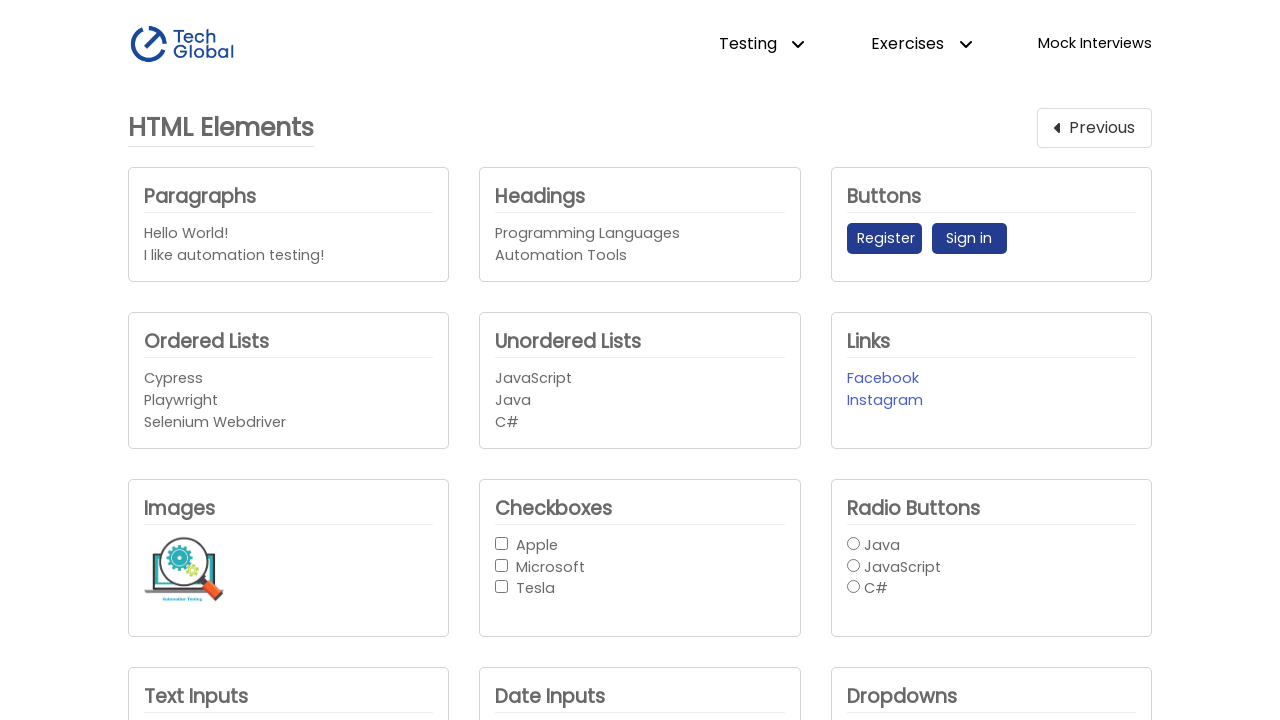

Clicked on first list item at (640, 379) on #unordered_list > li >> nth=0
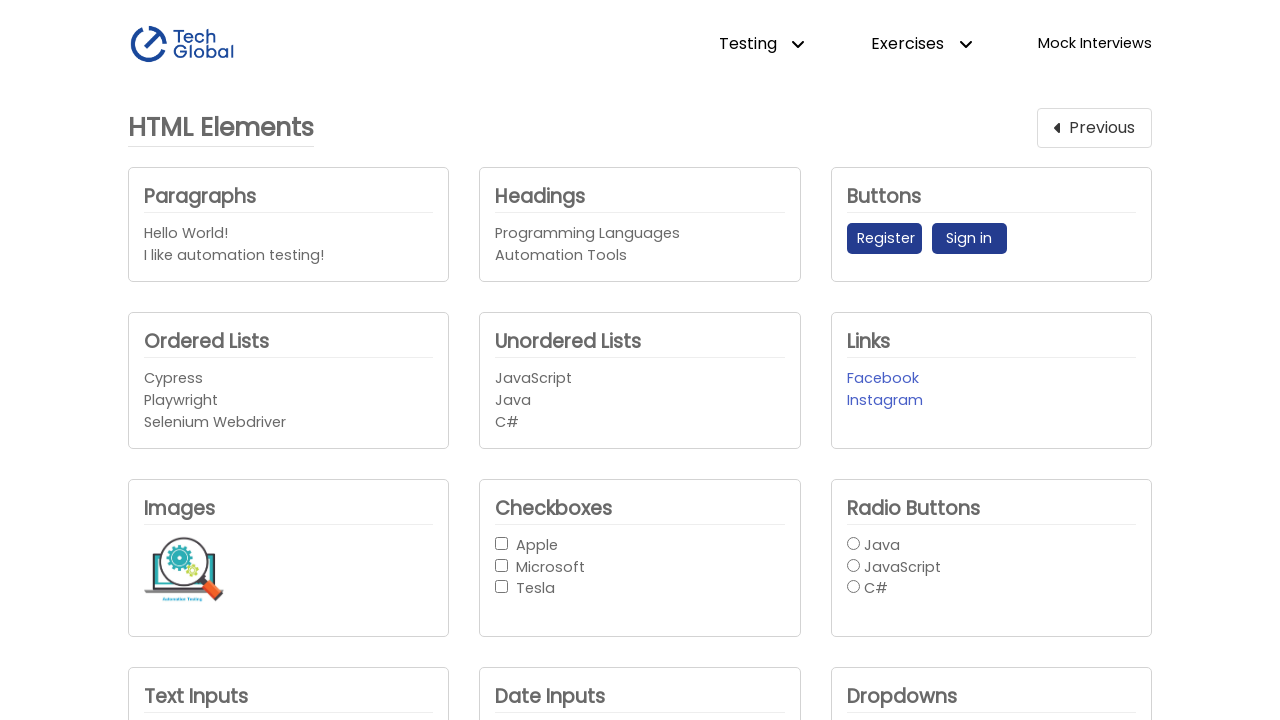

Clicked on second list item at (640, 401) on #unordered_list > li >> nth=1
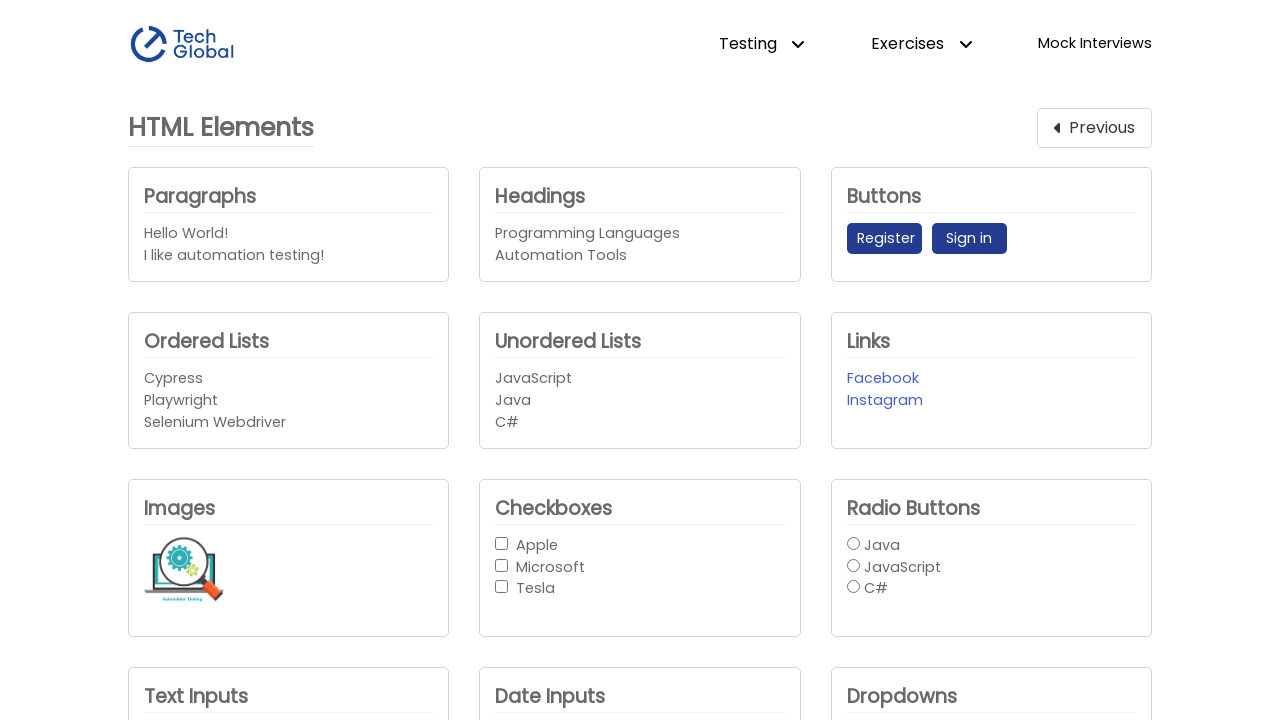

Clicked on last list item at (640, 422) on #unordered_list > li >> nth=-1
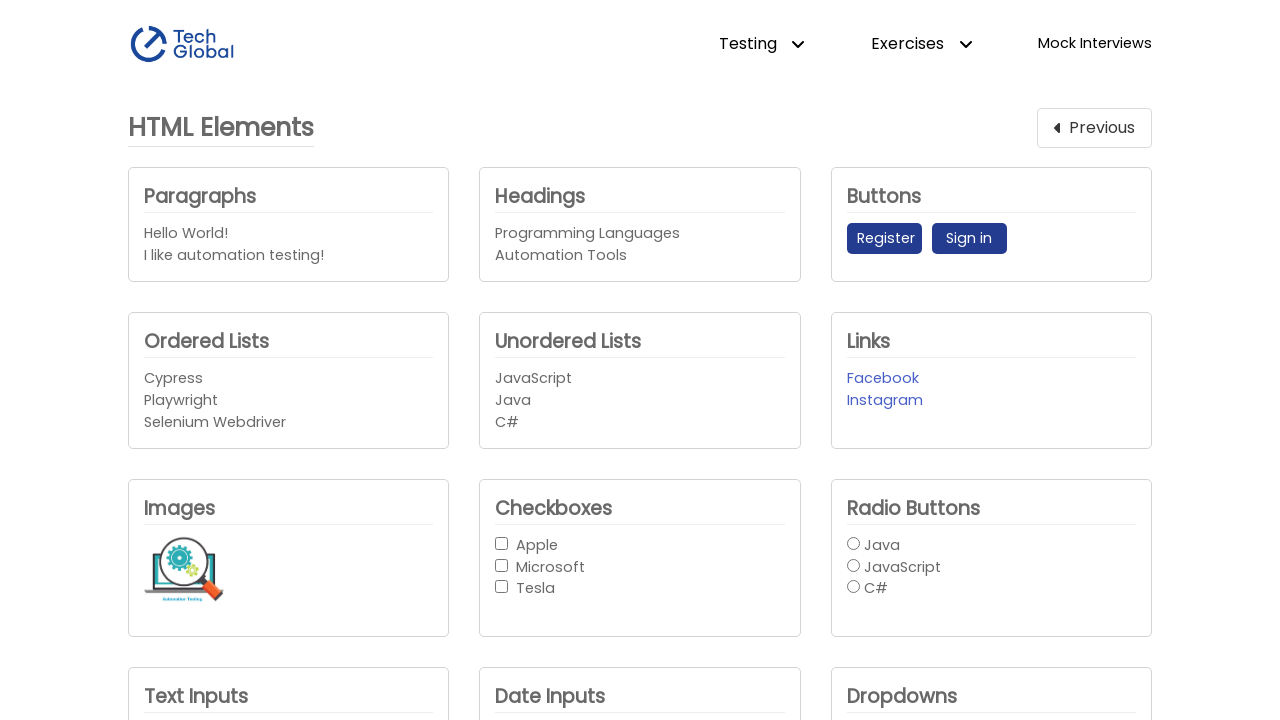

Located all checkboxes in checkbox group
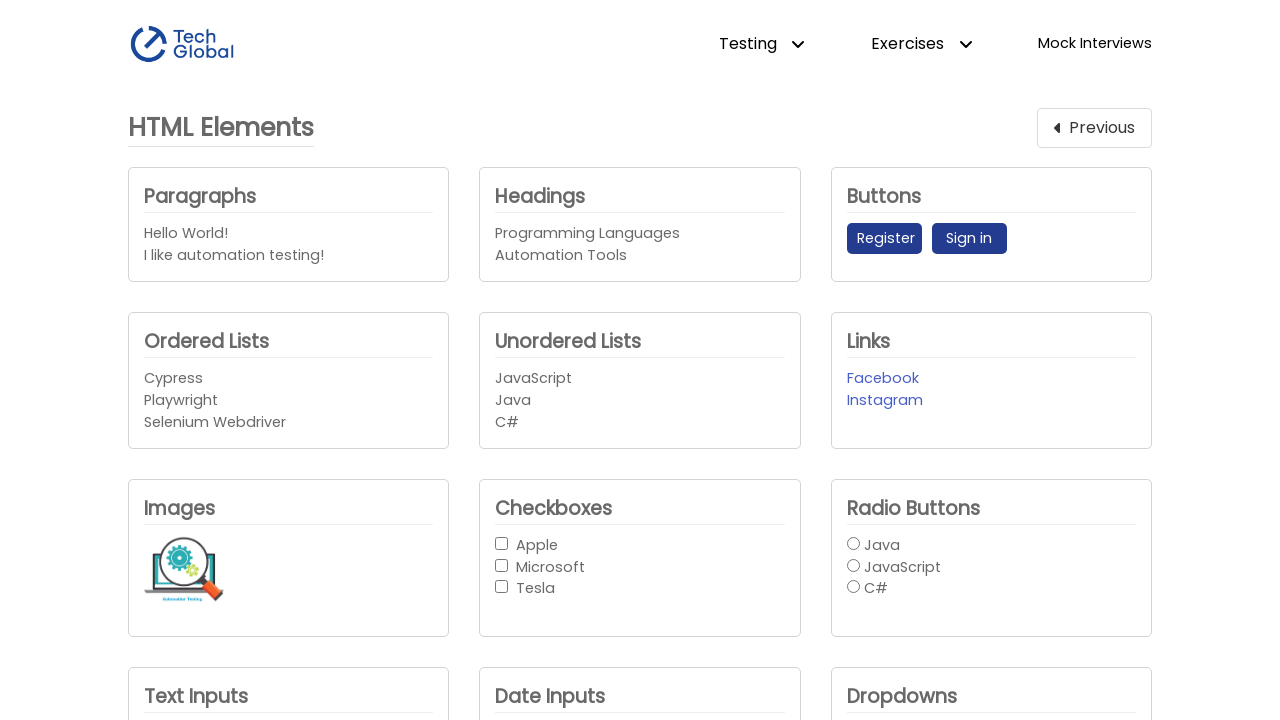

Counted 3 checkboxes in the group
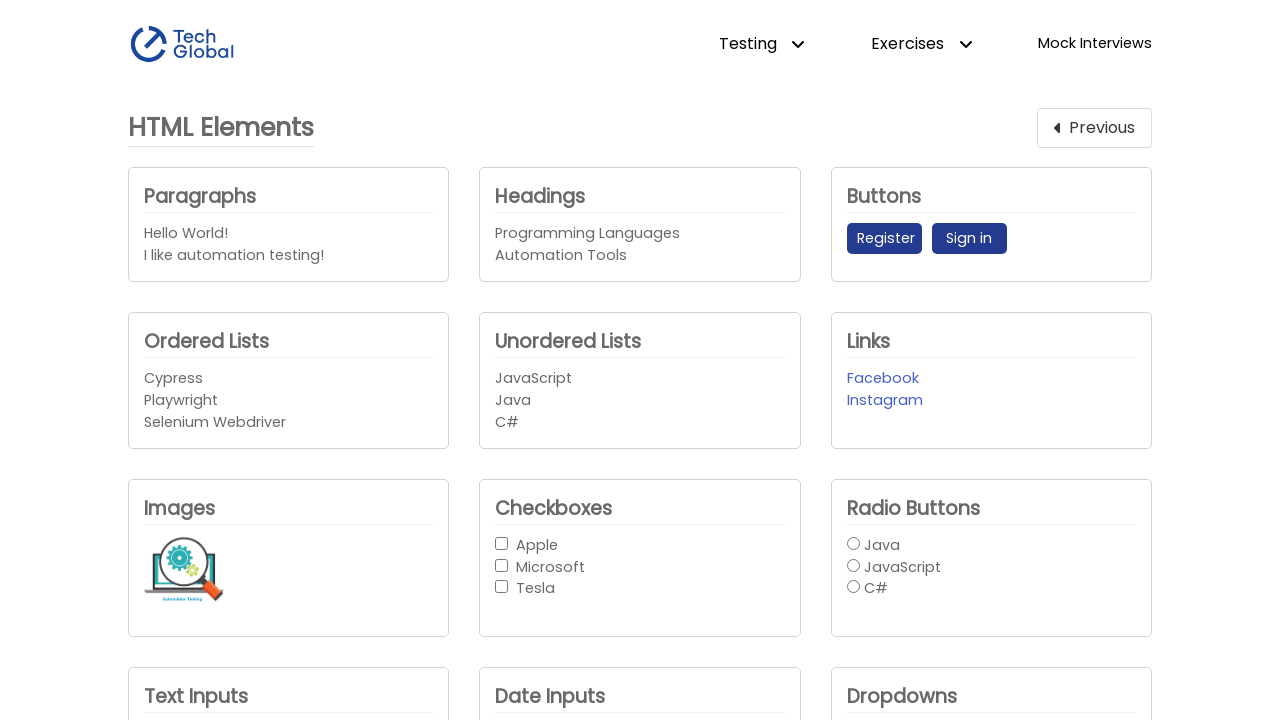

Checked checkbox 1 of 3 at (502, 543) on #checkbox-button-group input >> nth=0
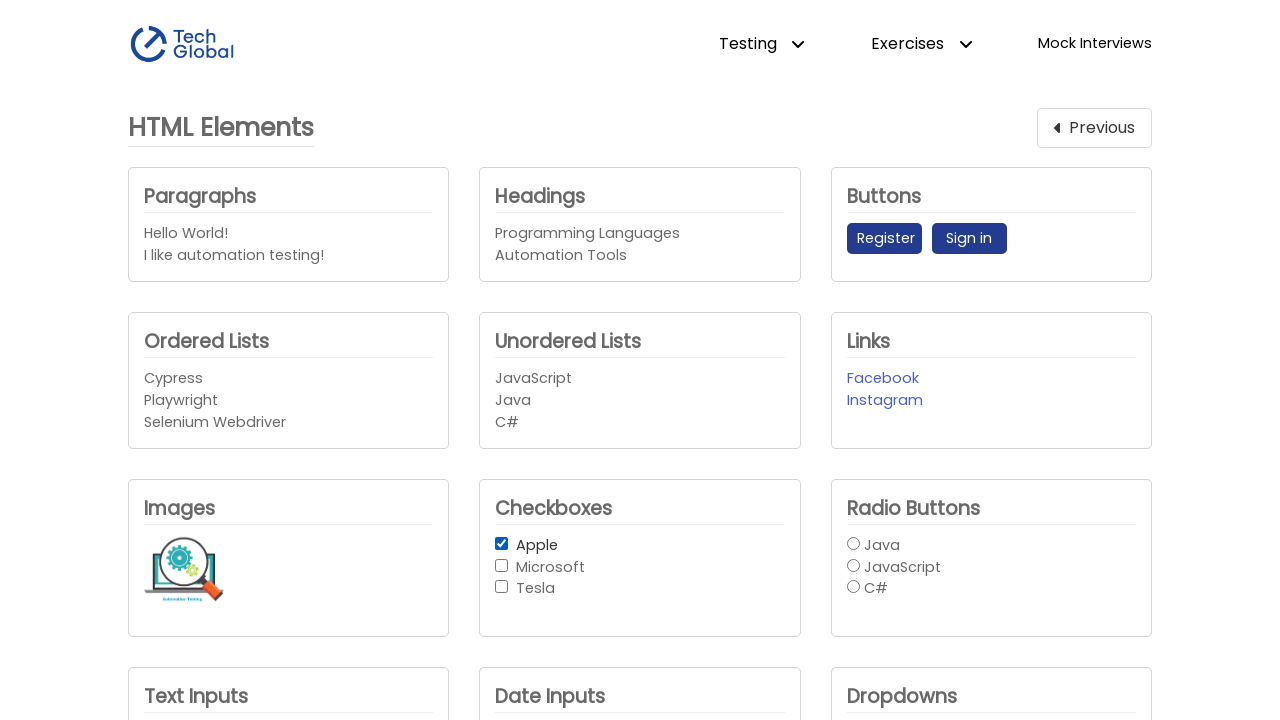

Checked checkbox 2 of 3 at (502, 565) on #checkbox-button-group input >> nth=1
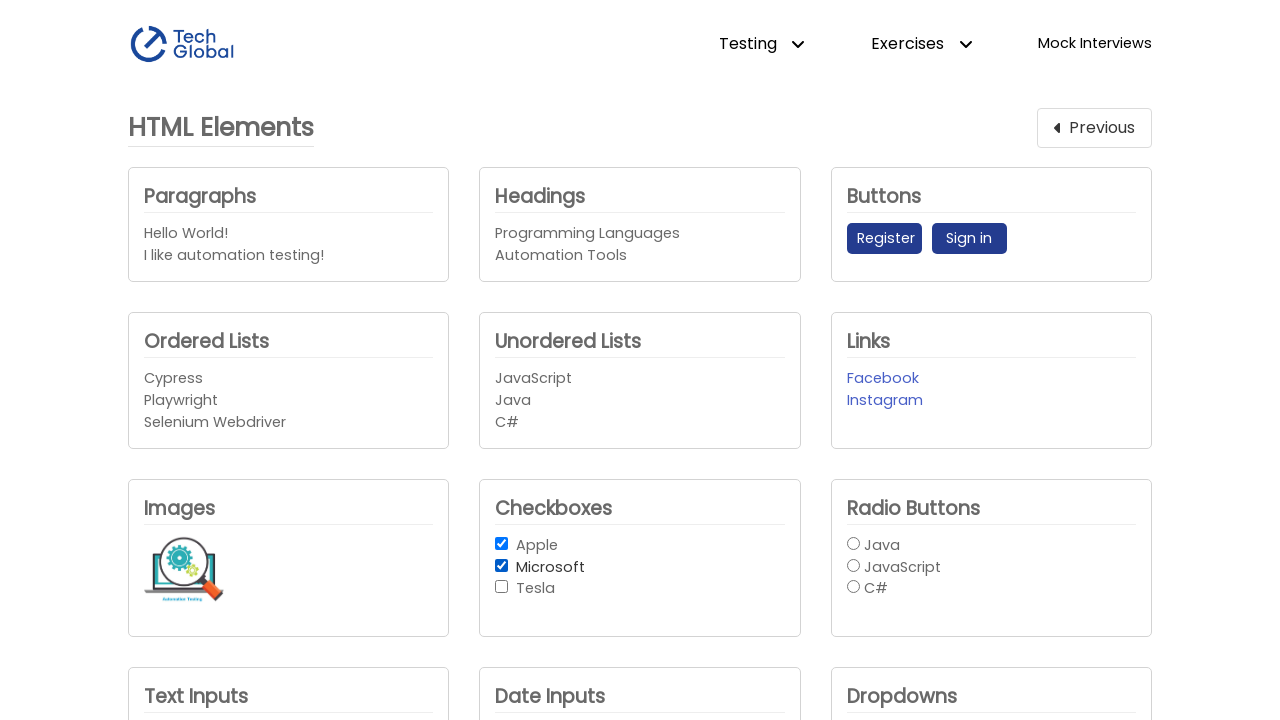

Checked checkbox 3 of 3 at (502, 587) on #checkbox-button-group input >> nth=2
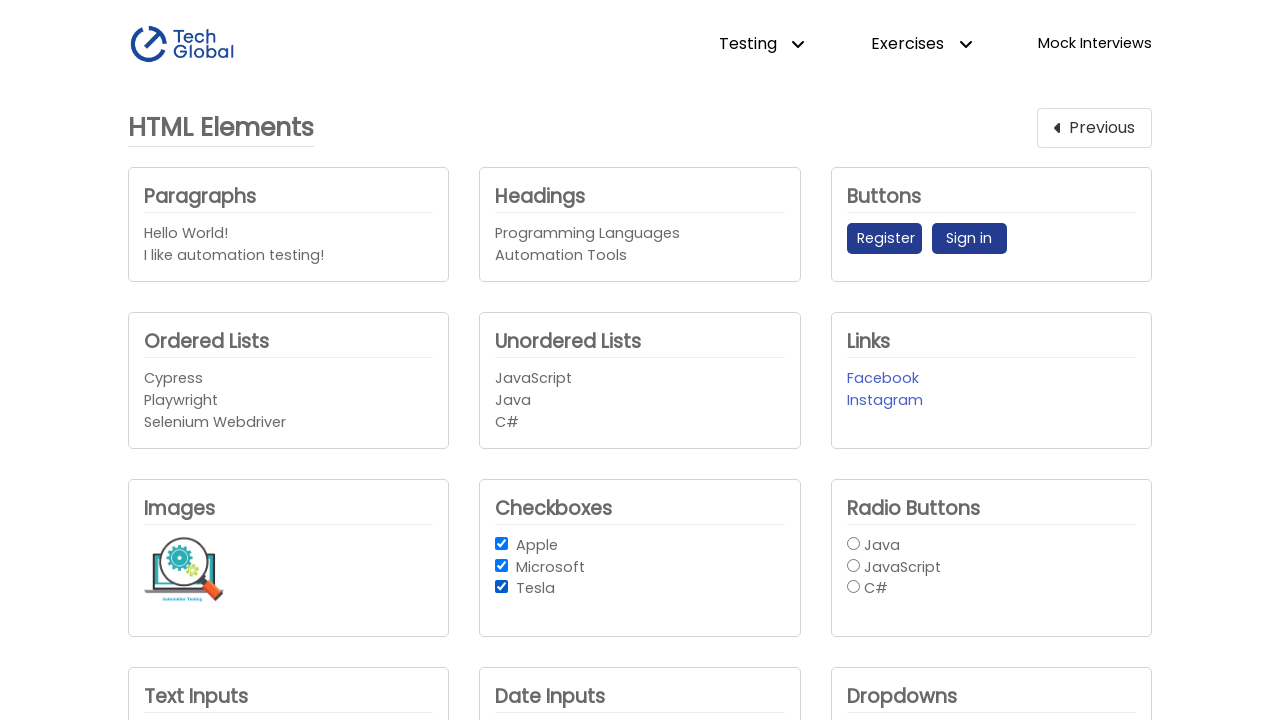

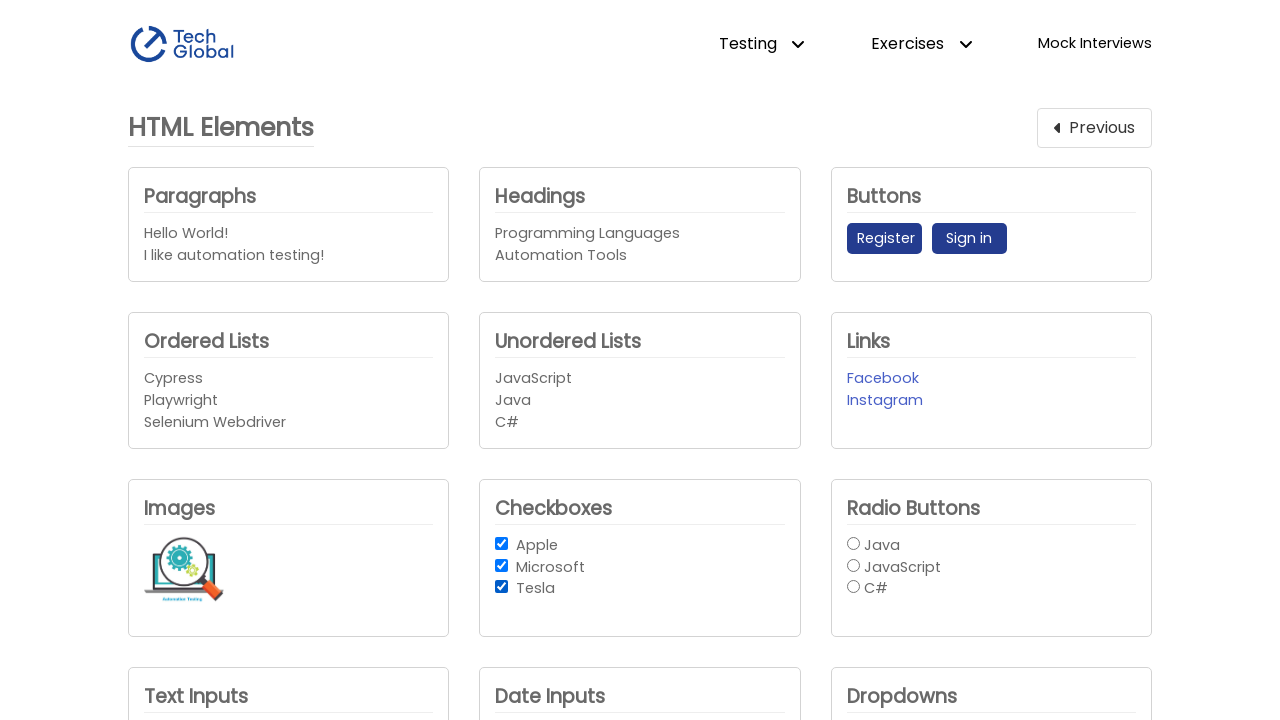